Tests a text box form by filling in full name, email, current address, and permanent address fields, then submitting and verifying the output displays correctly.

Starting URL: https://demoqa.com/text-box

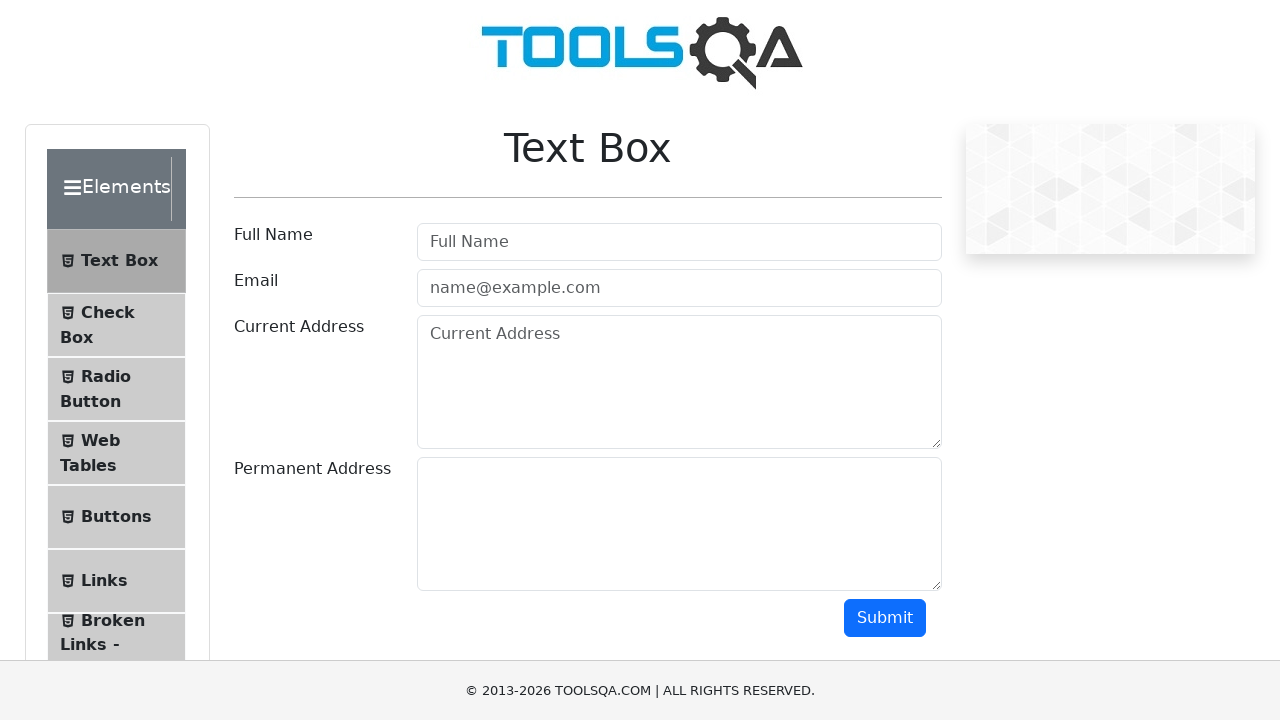

Filled Full Name field with 'Raju G' on internal:role=textbox[name="Full Name"i]
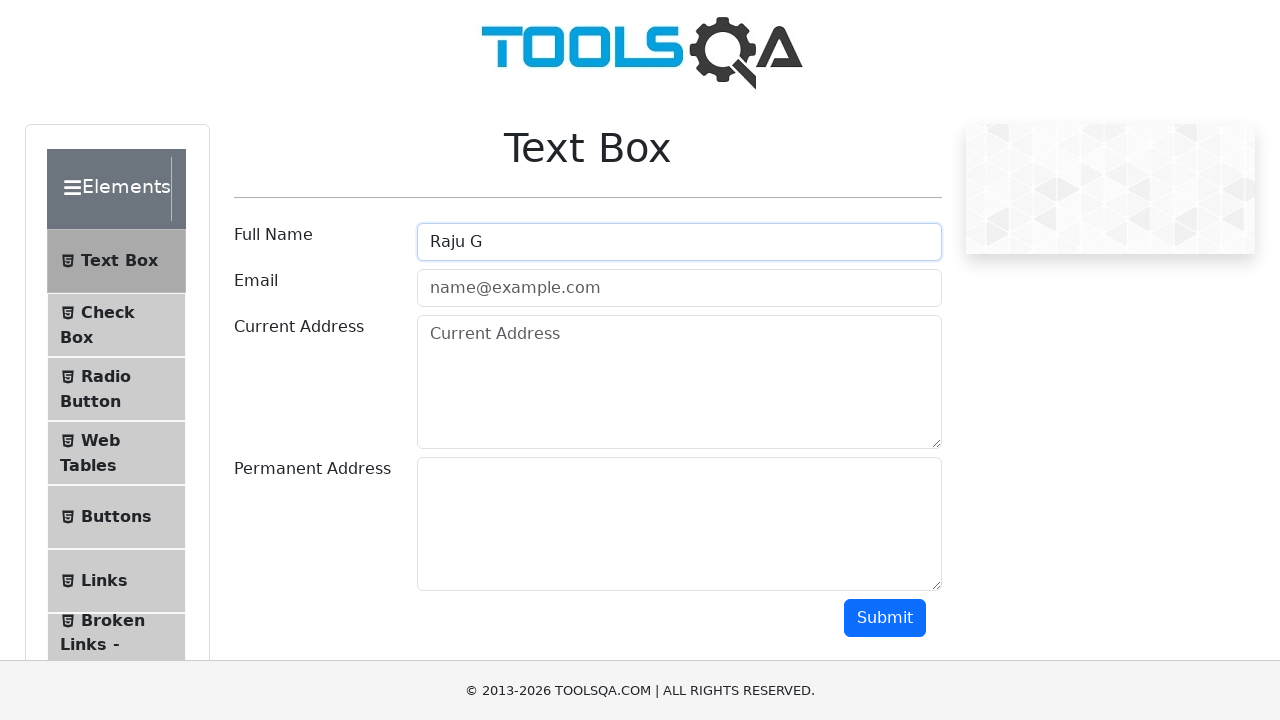

Filled Email field with 'rajutester2673@gmaill.com' on internal:role=textbox[name="name@example.com"i]
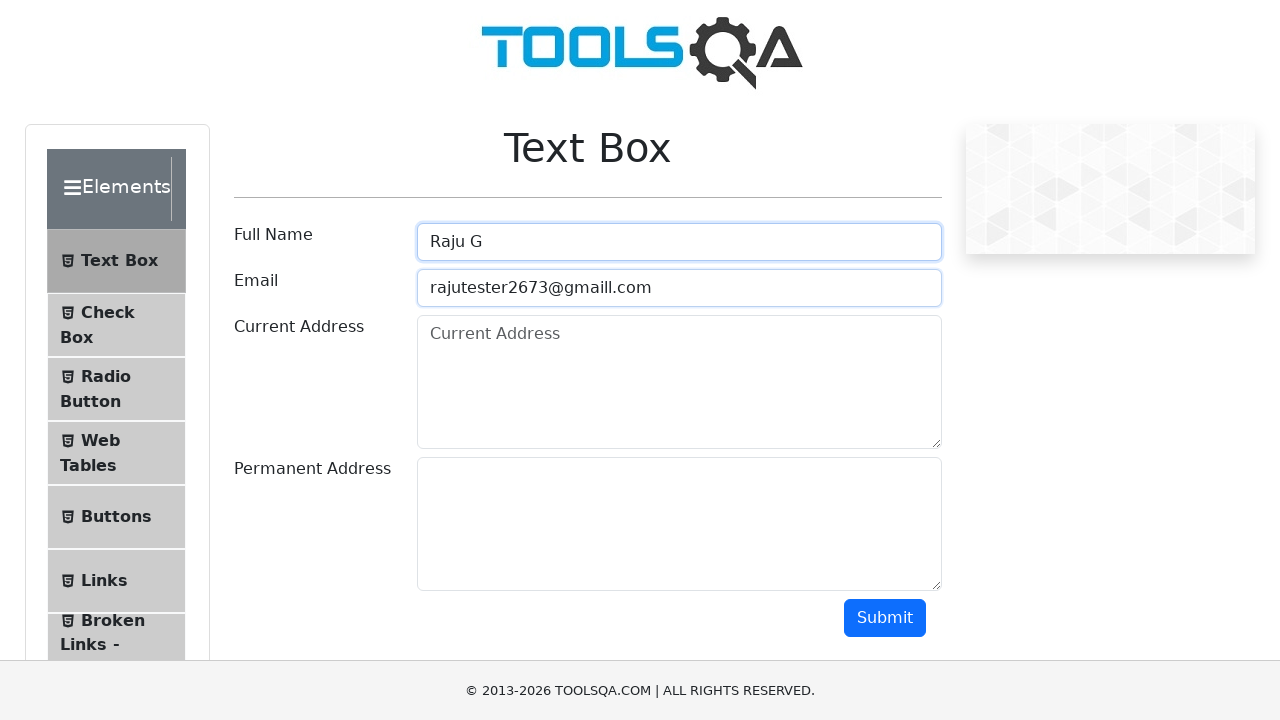

Filled Current Address field with 'Bangalore.' on internal:role=textbox[name="Current Address"i]
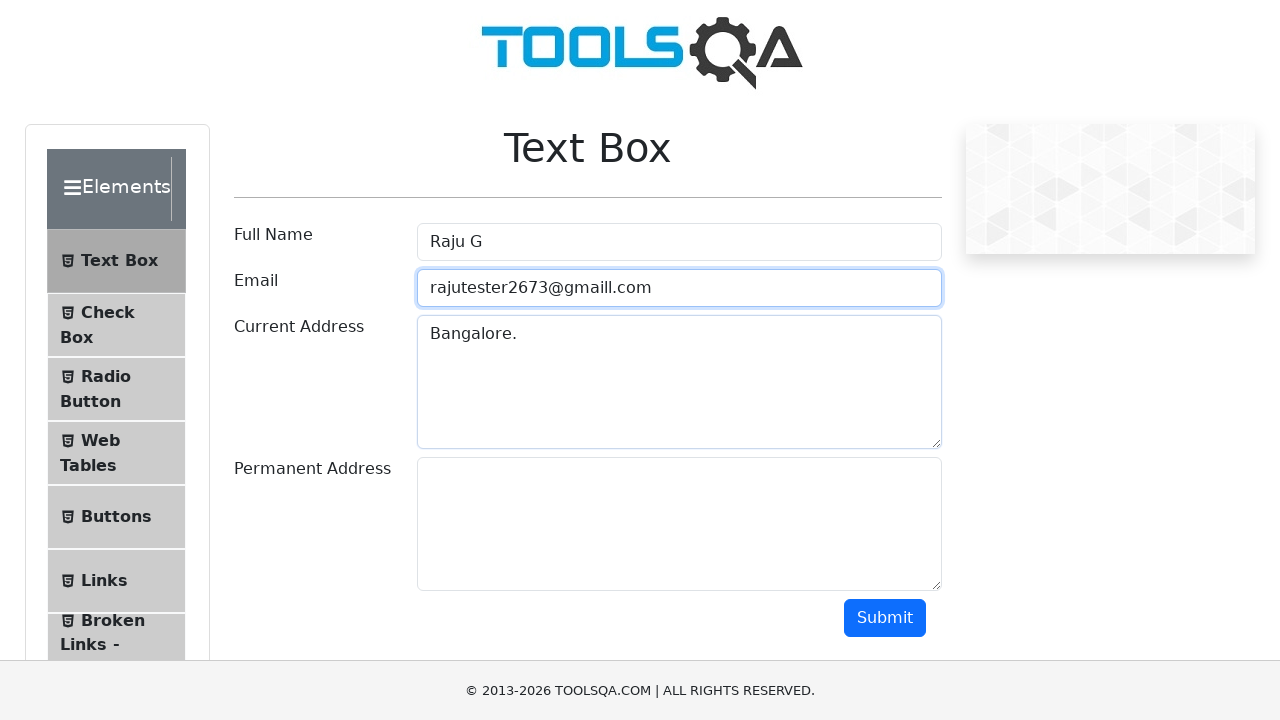

Filled Permanent Address field with 'Anantapur' on #permanentAddress
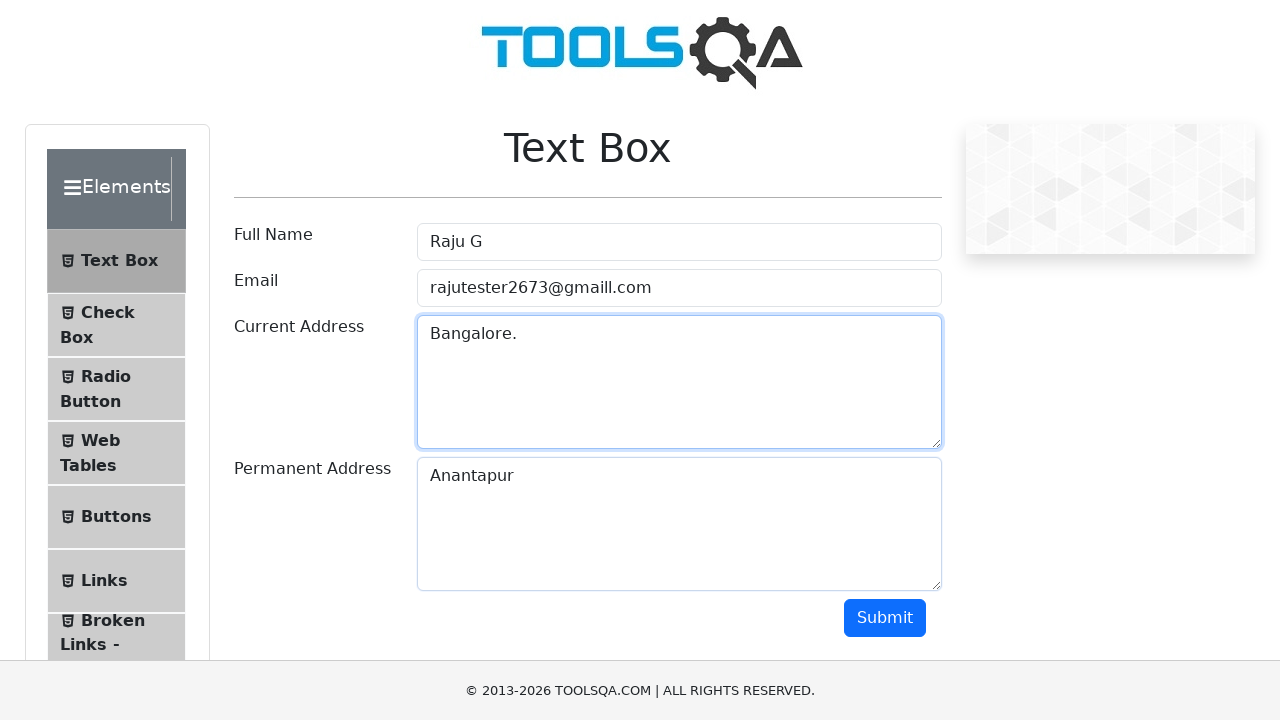

Clicked Submit button at (885, 618) on internal:role=button[name="Submit"i]
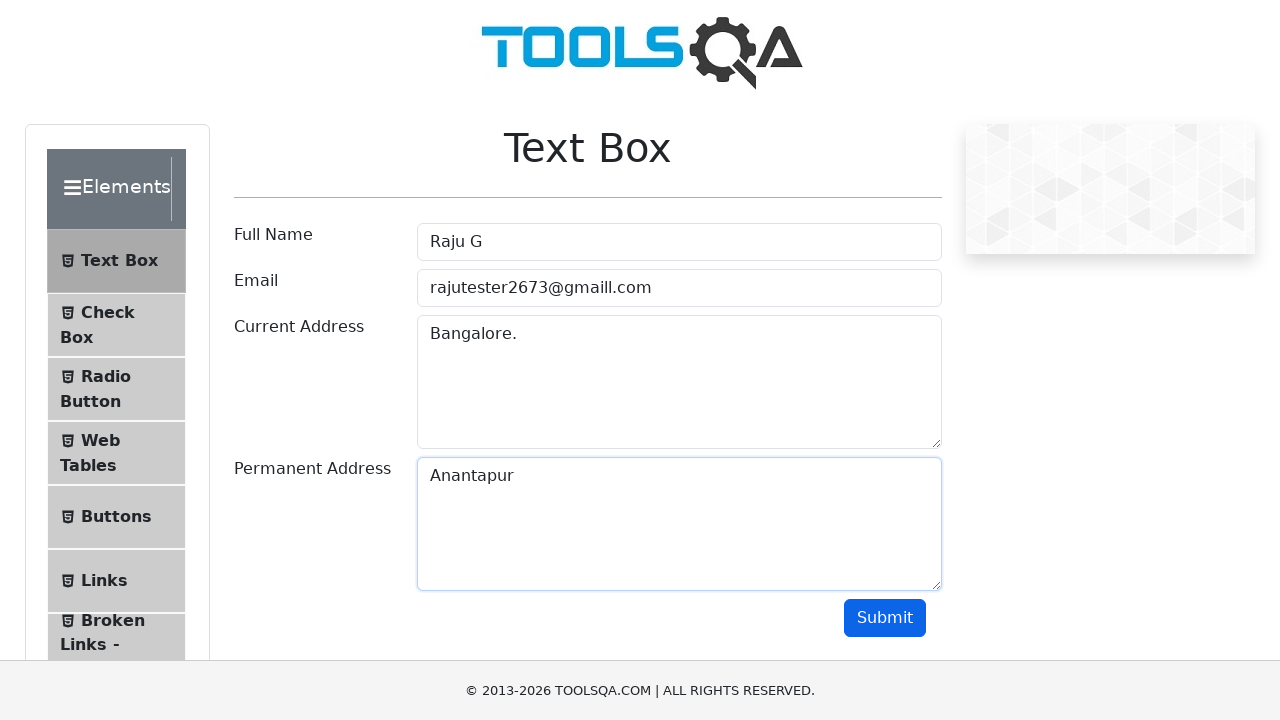

Verified output displays with 'Name:Raju G'
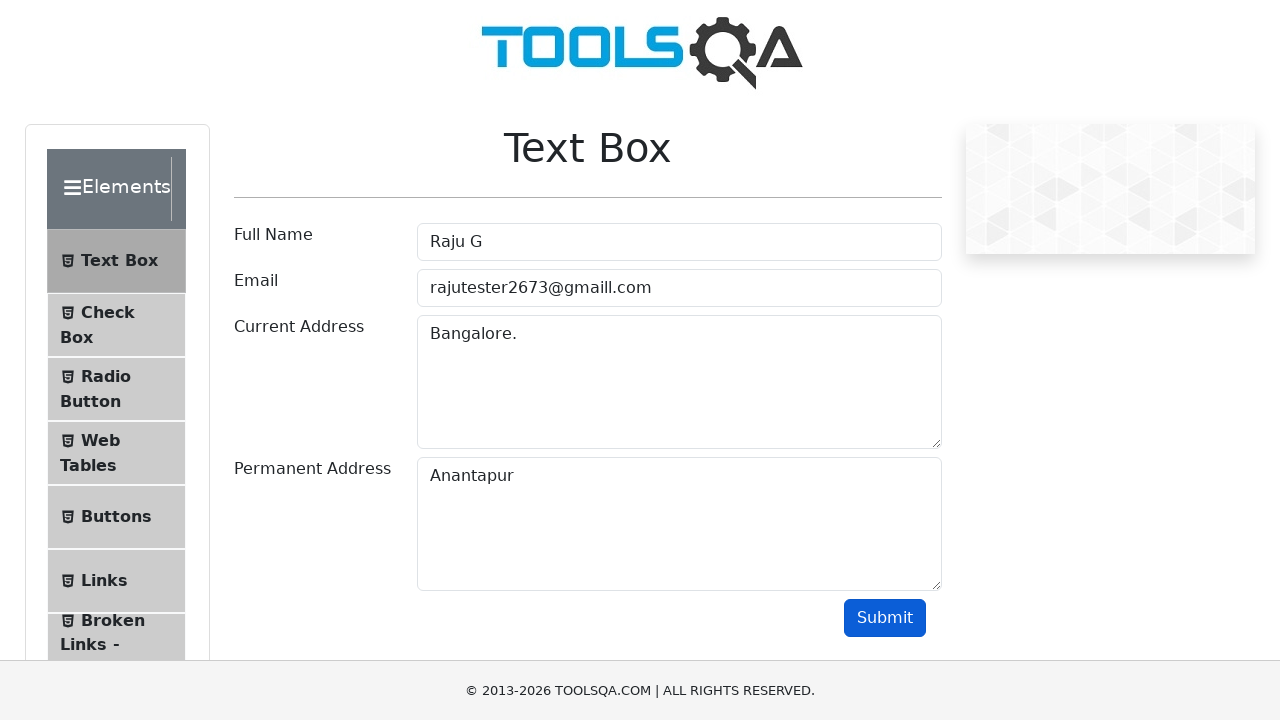

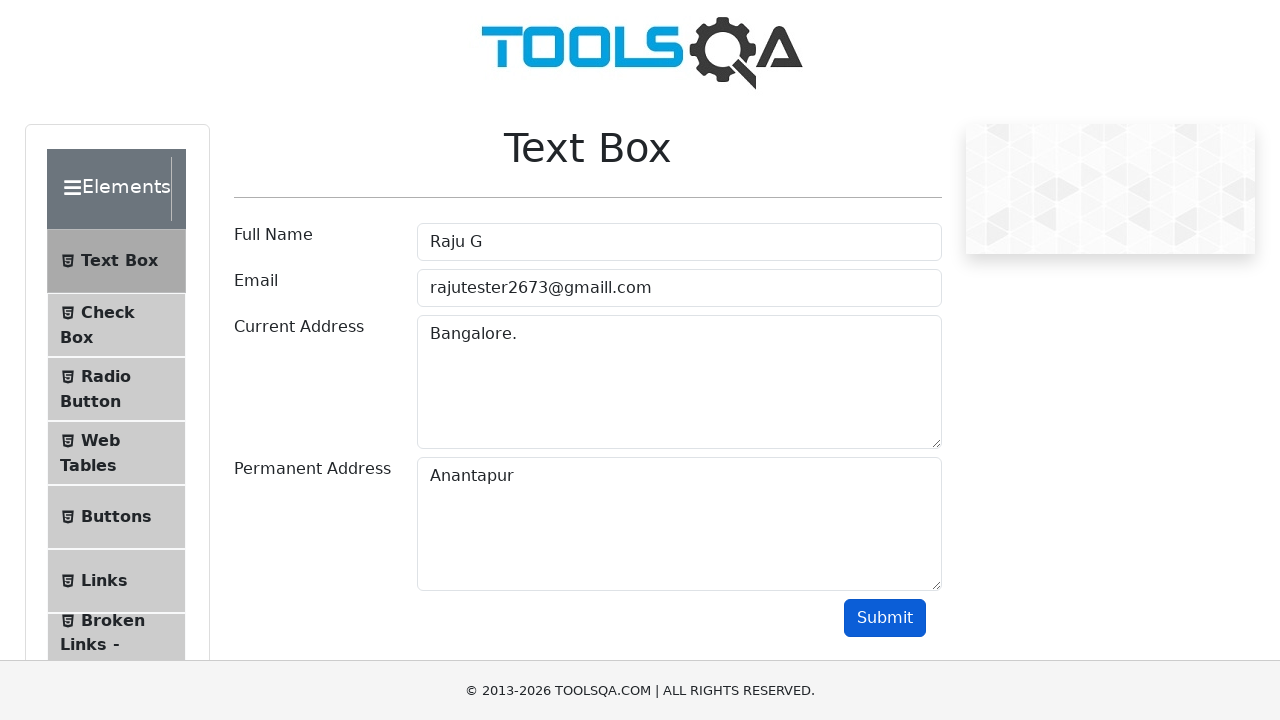